Navigates to AJIO website and scrolls down to the Customer Care link in the footer section

Starting URL: https://www.ajio.com/

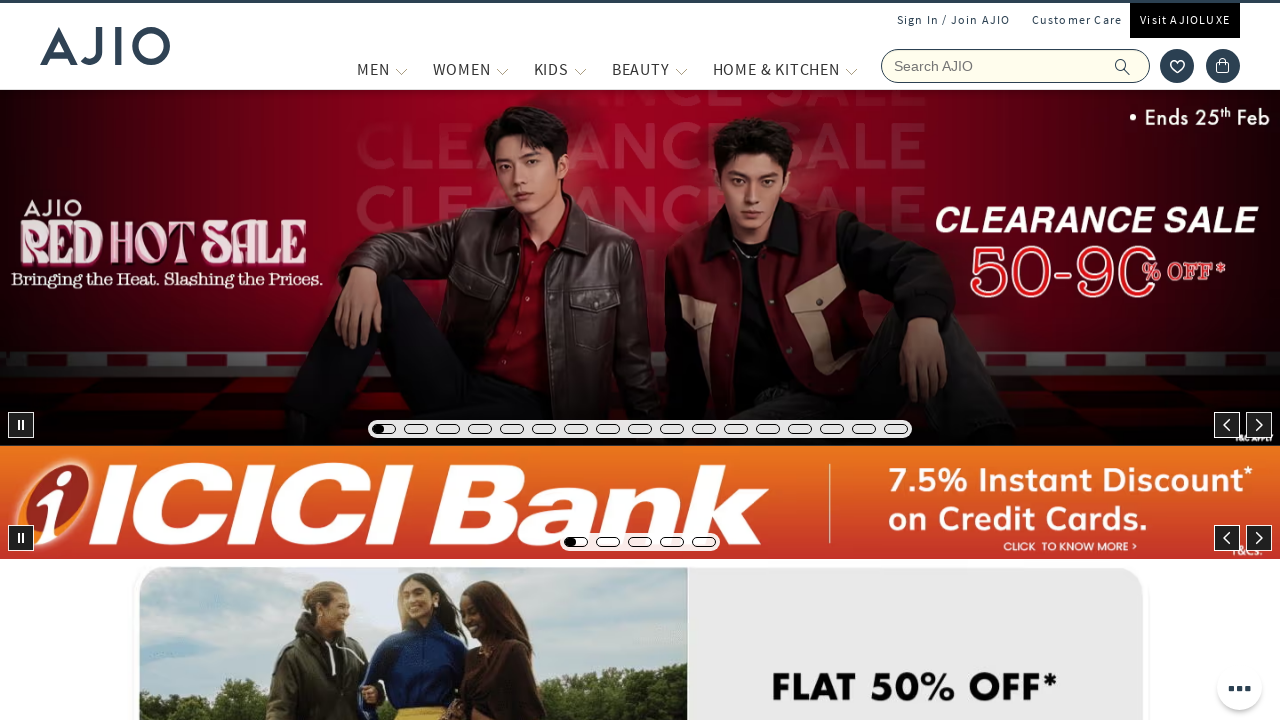

Located Customer Care link in footer
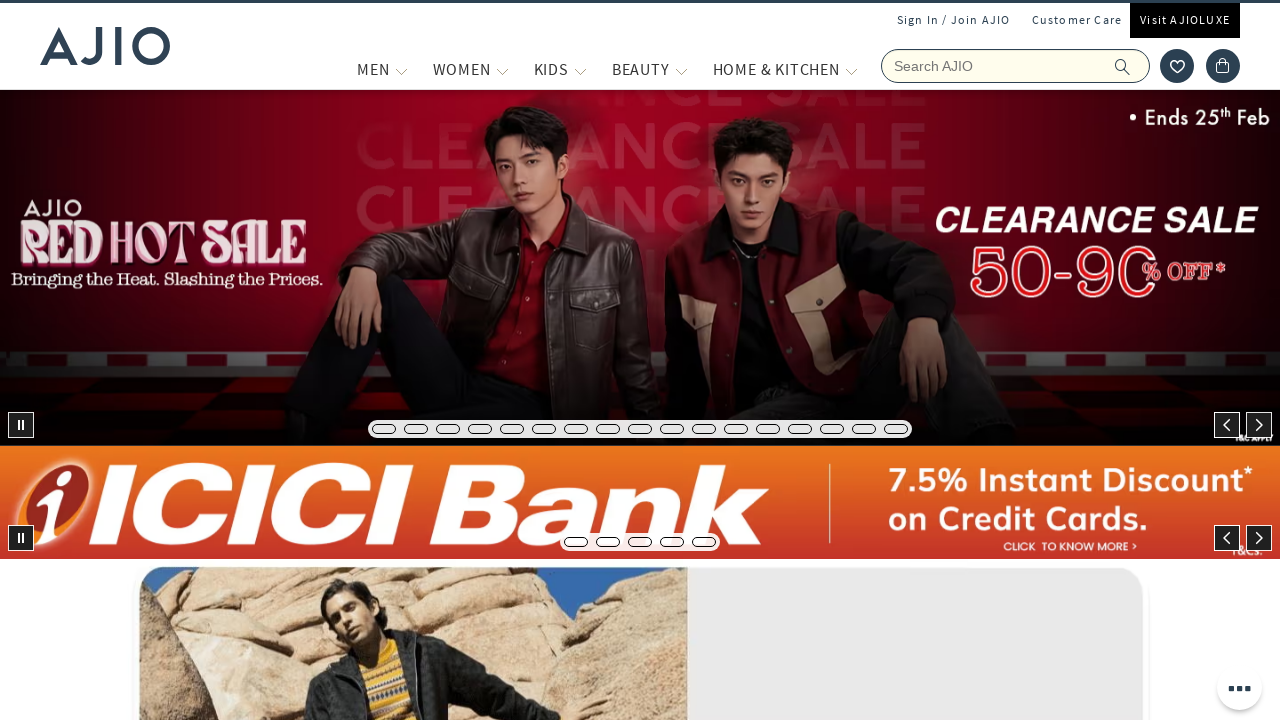

Scrolled down to Customer Care link in footer section
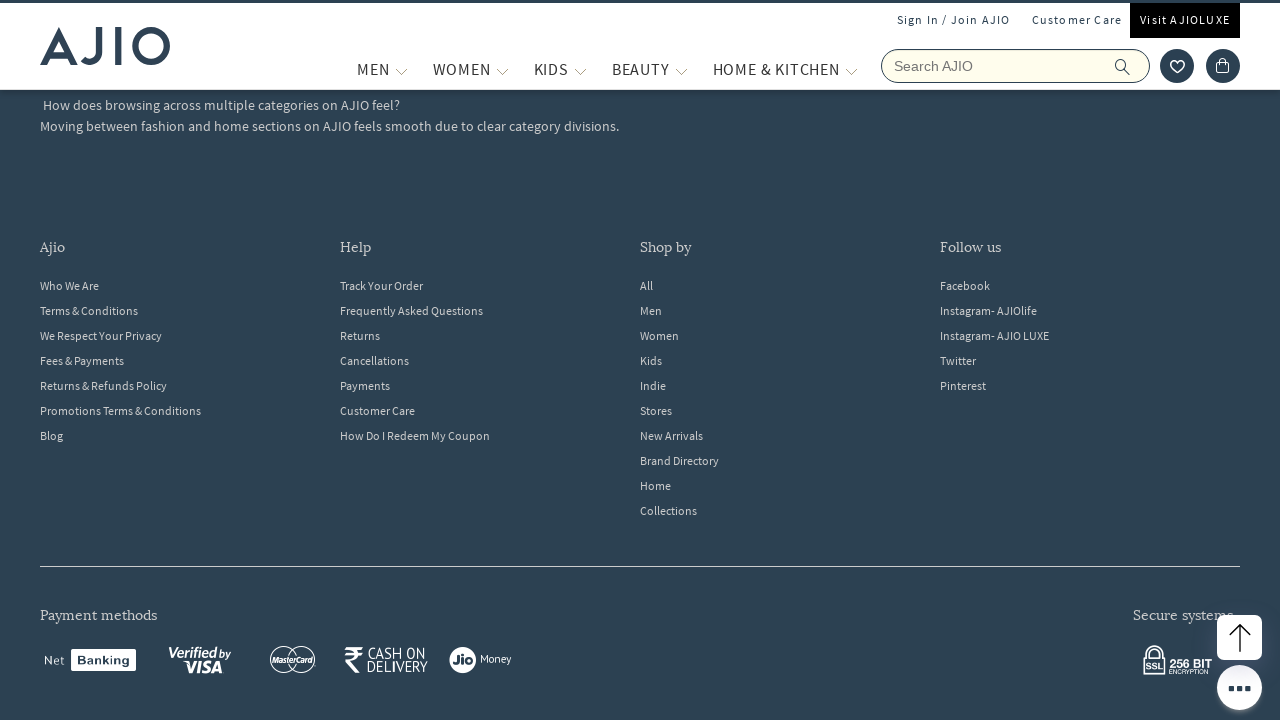

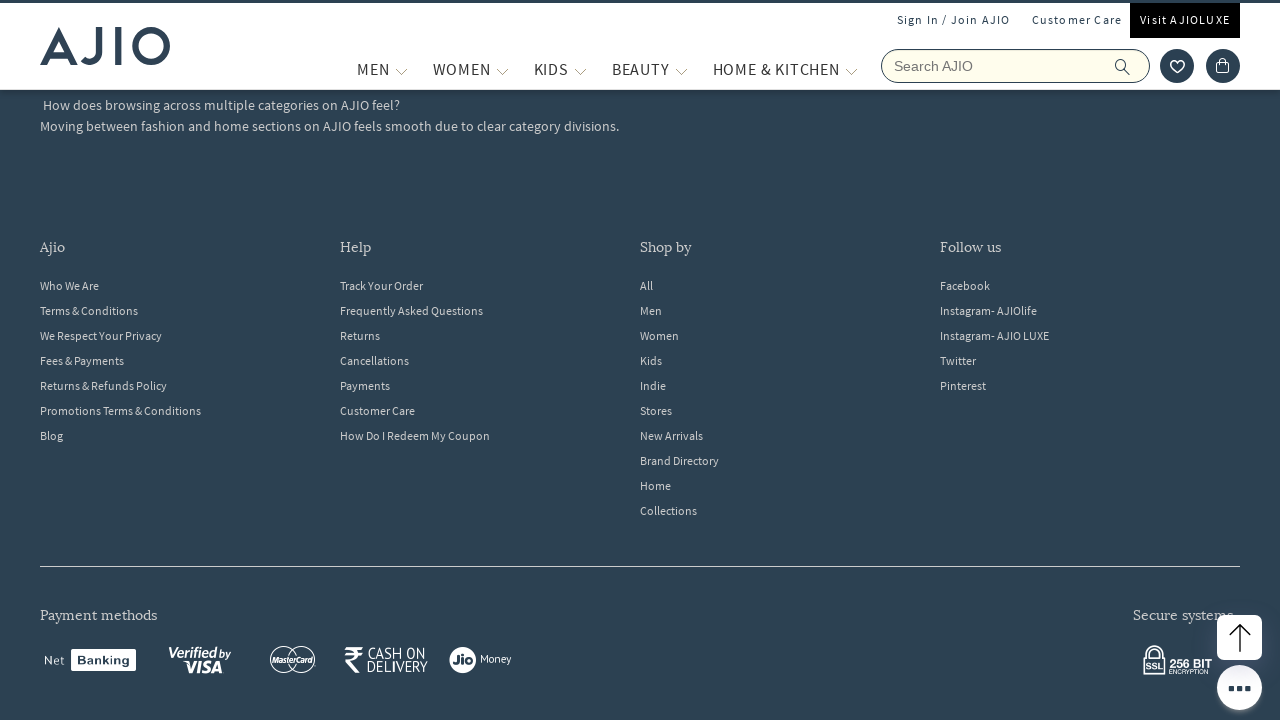